Tests window handling functionality by opening a new tab, switching between windows, and verifying URLs

Starting URL: https://demoqa.com/browser-windows

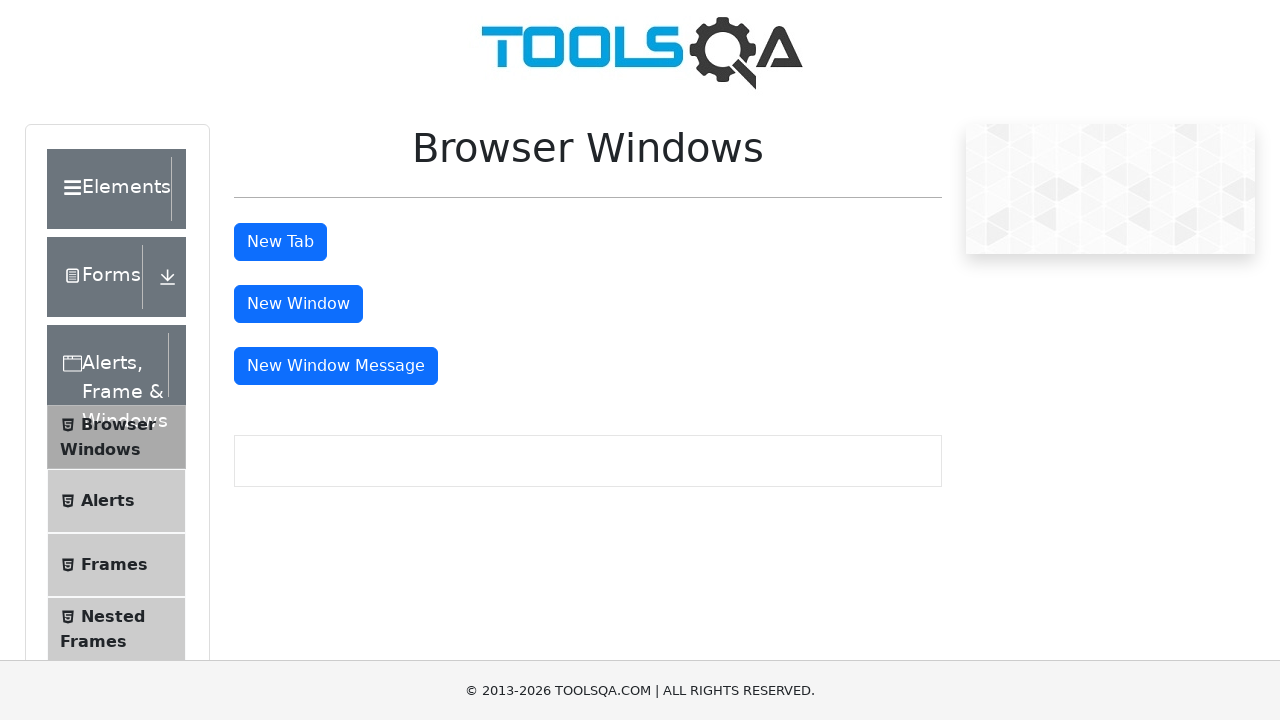

Clicked button to open new tab at (280, 242) on button#tabButton
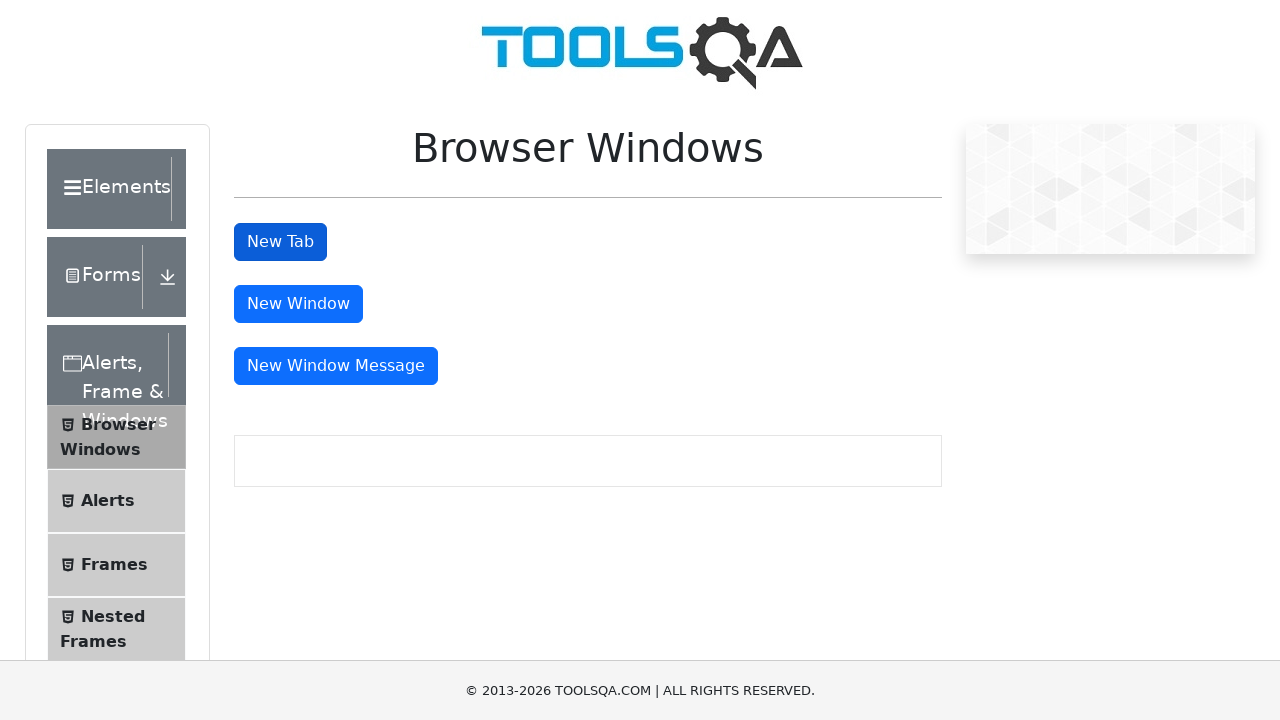

Retrieved all open tabs - Total: 2
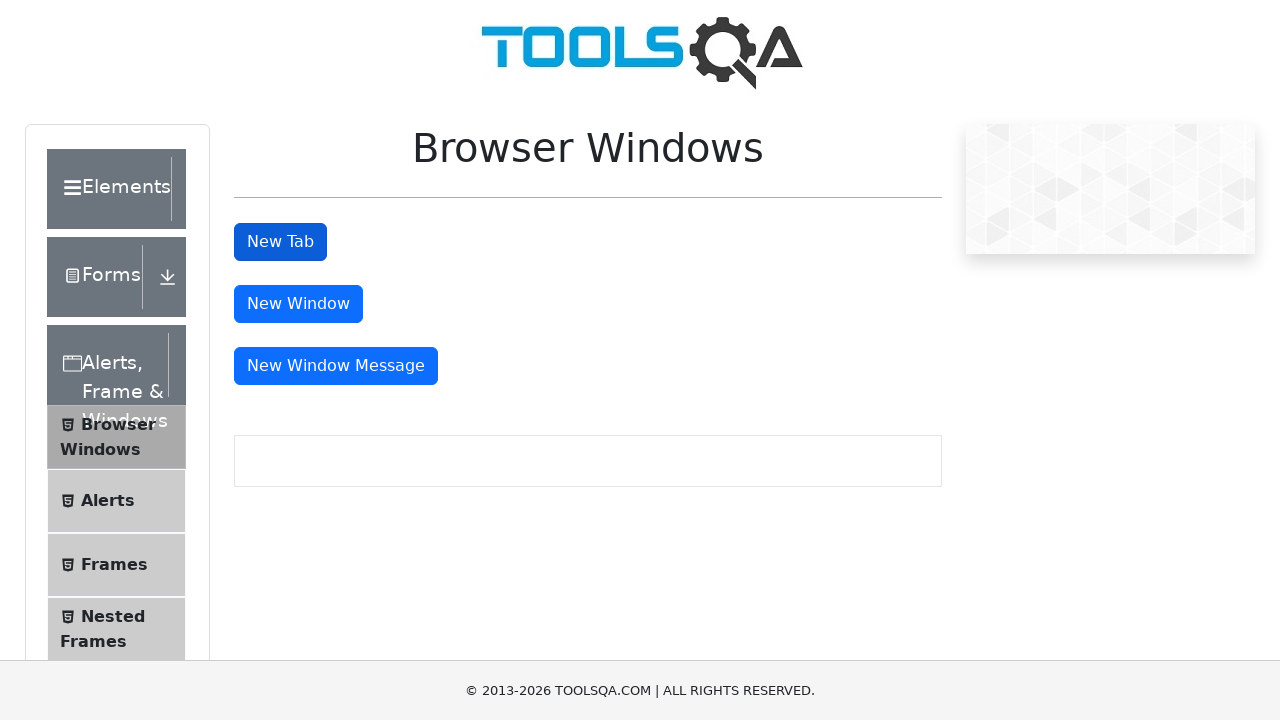

Switched to new tab and waited for page load
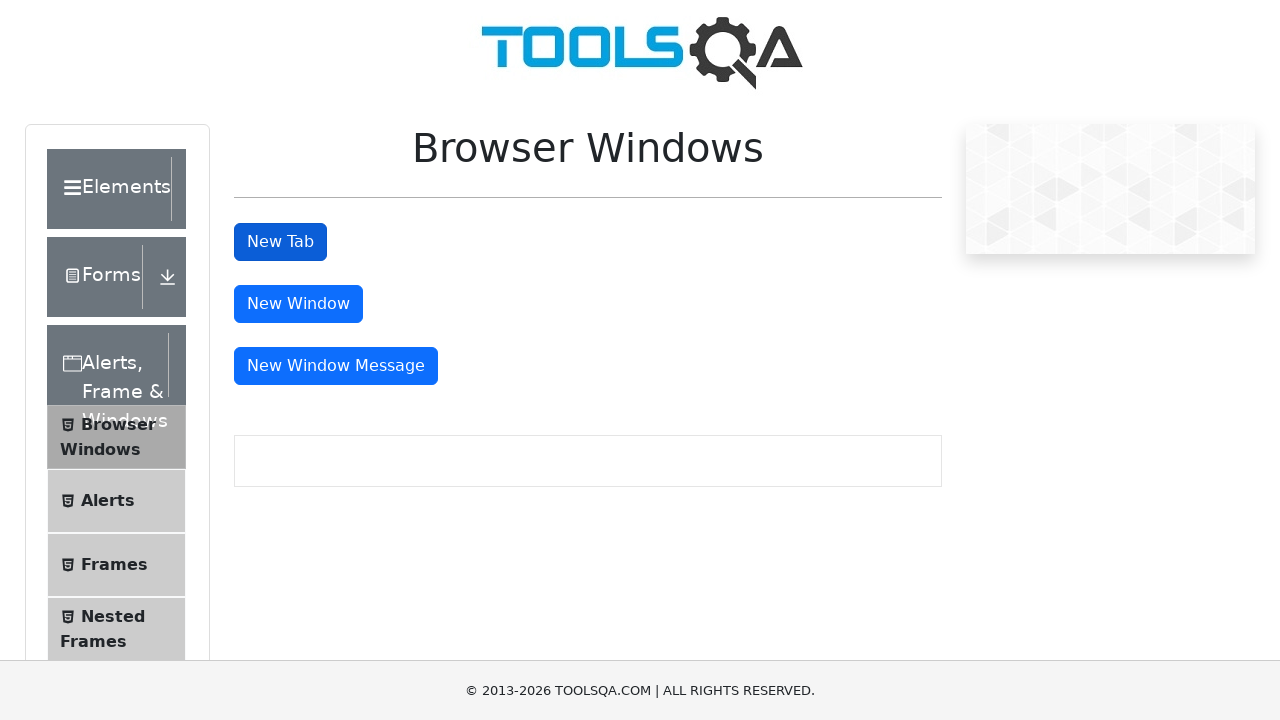

Verified new tab URL: https://demoqa.com/sample
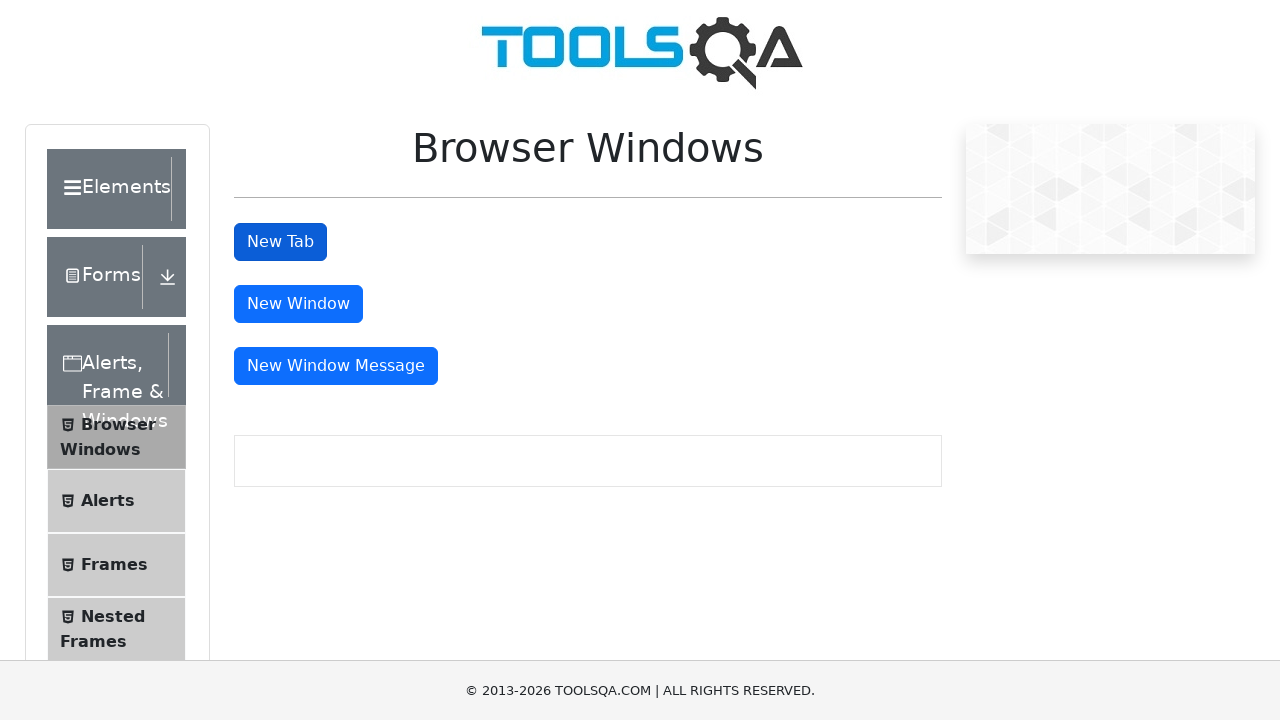

Switched back to original tab - URL: https://demoqa.com/browser-windows
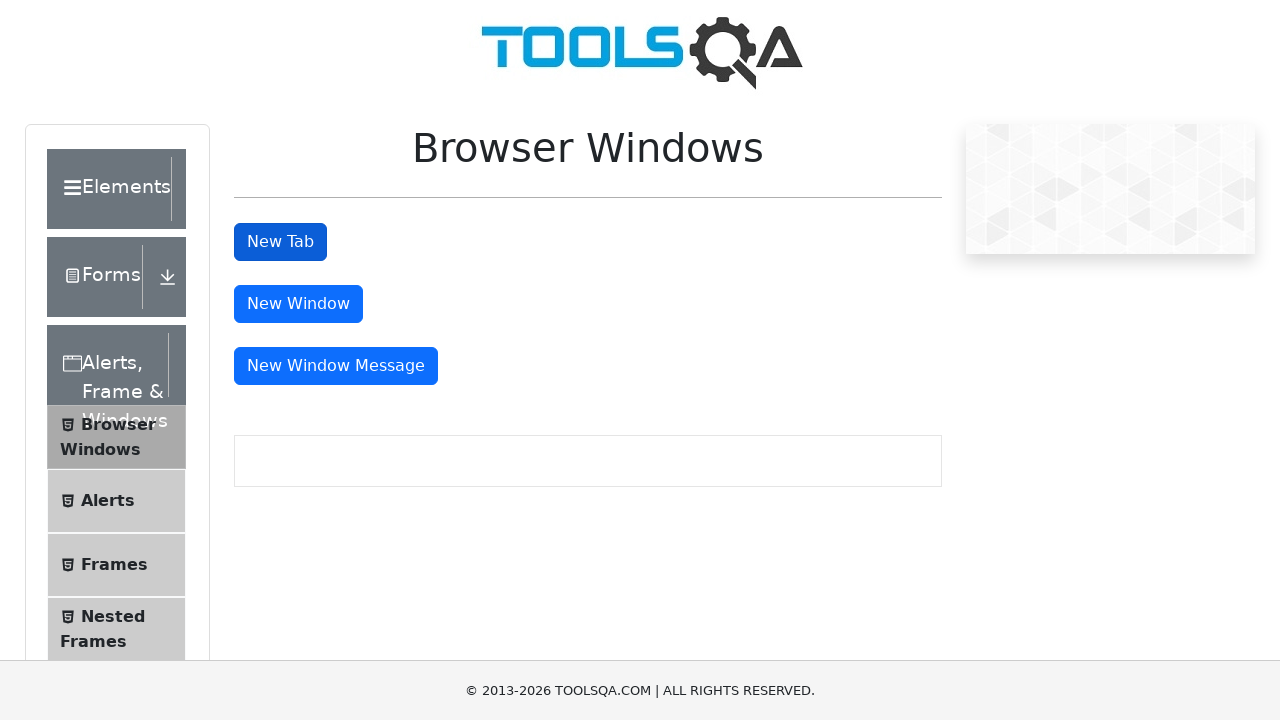

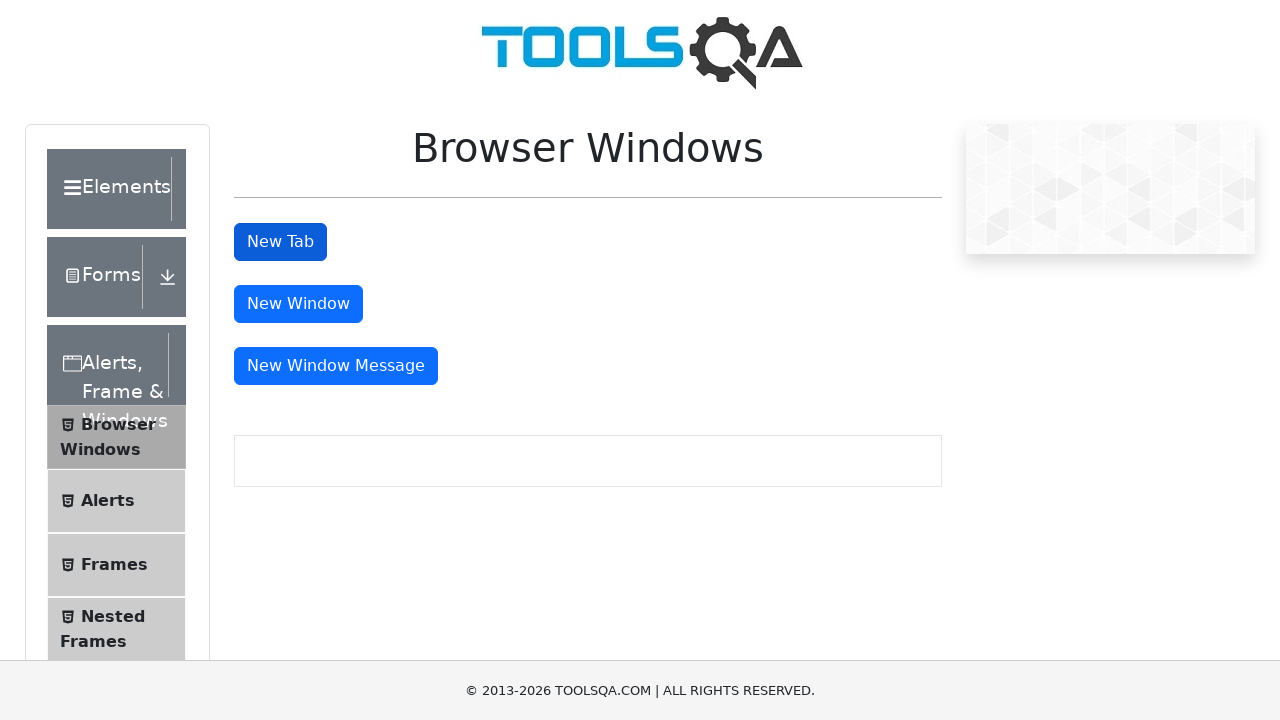